Navigates to the DemoQA date picker page and interacts with the date picker input field to select a date

Starting URL: https://demoqa.com/date-picker

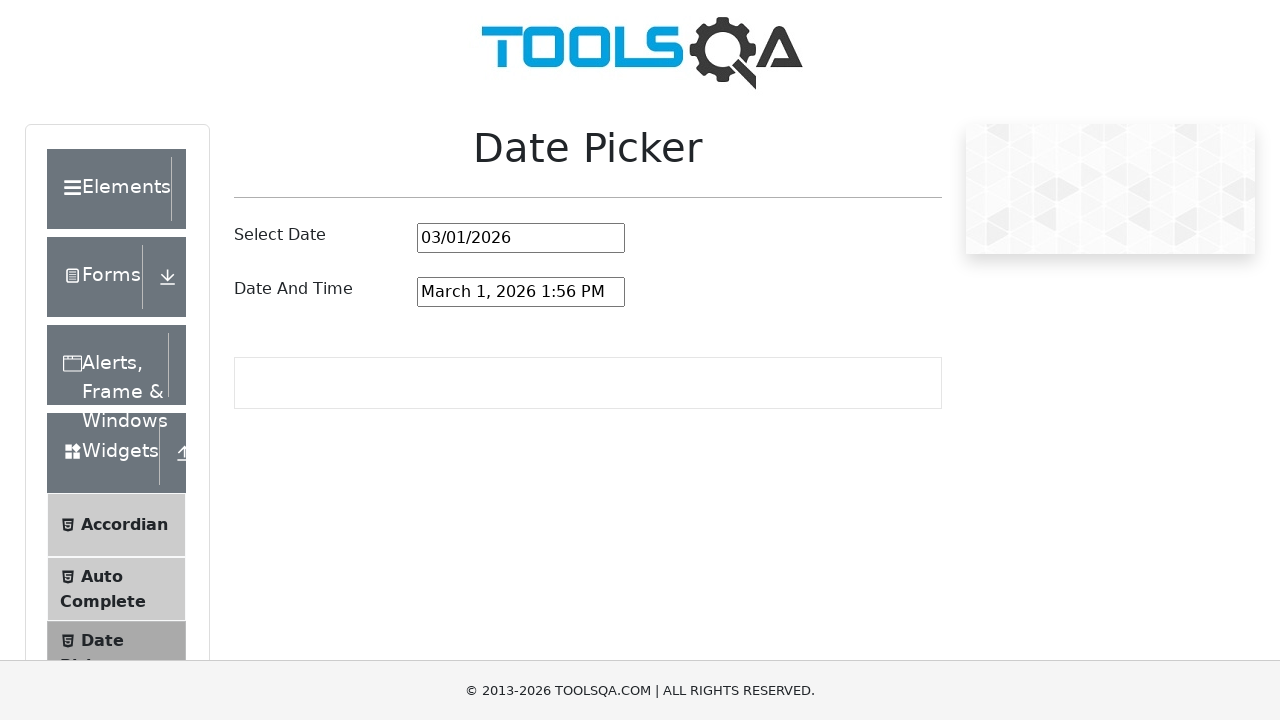

Date picker input field loaded
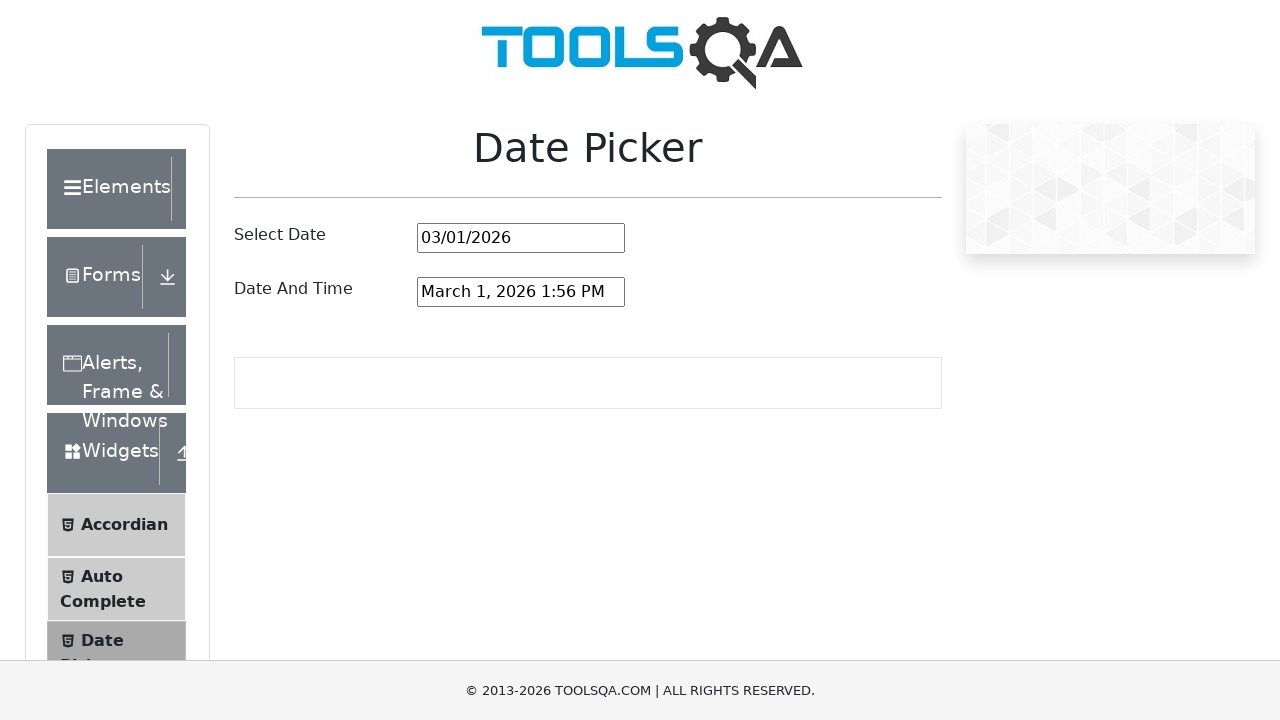

Clicked on date picker input field to open calendar at (521, 238) on #datePickerMonthYearInput
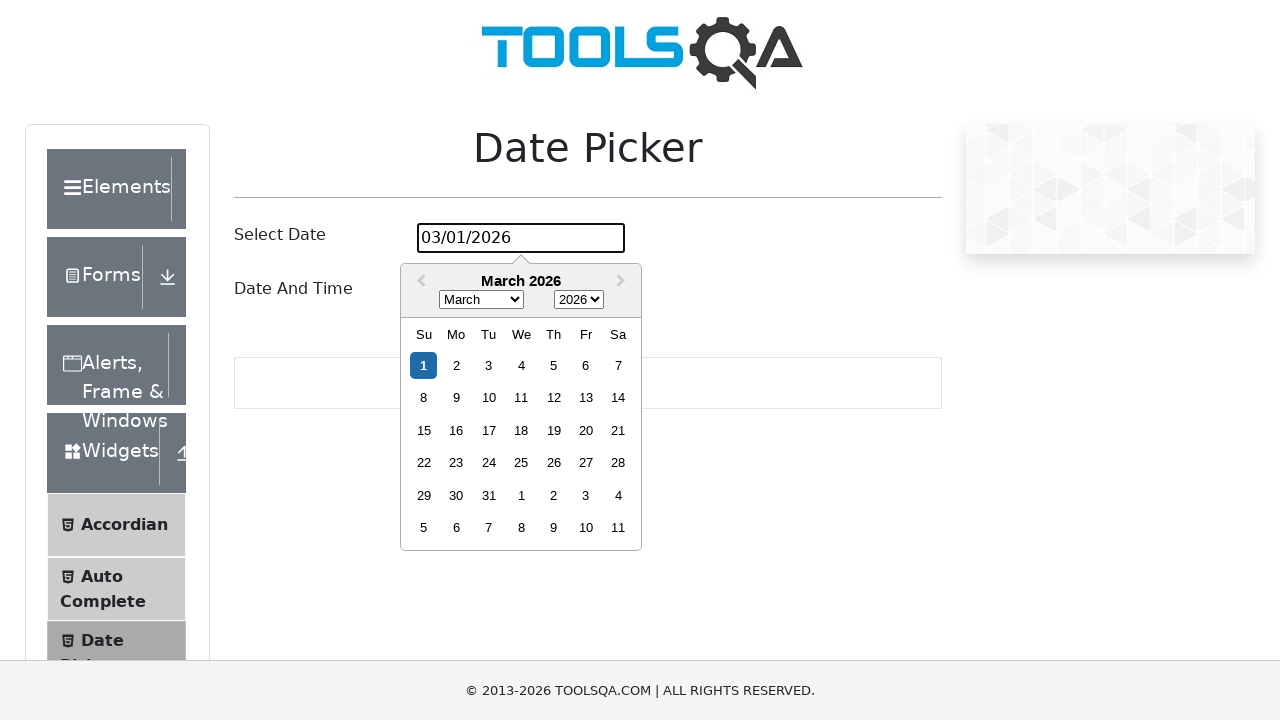

Calendar dropdown appeared
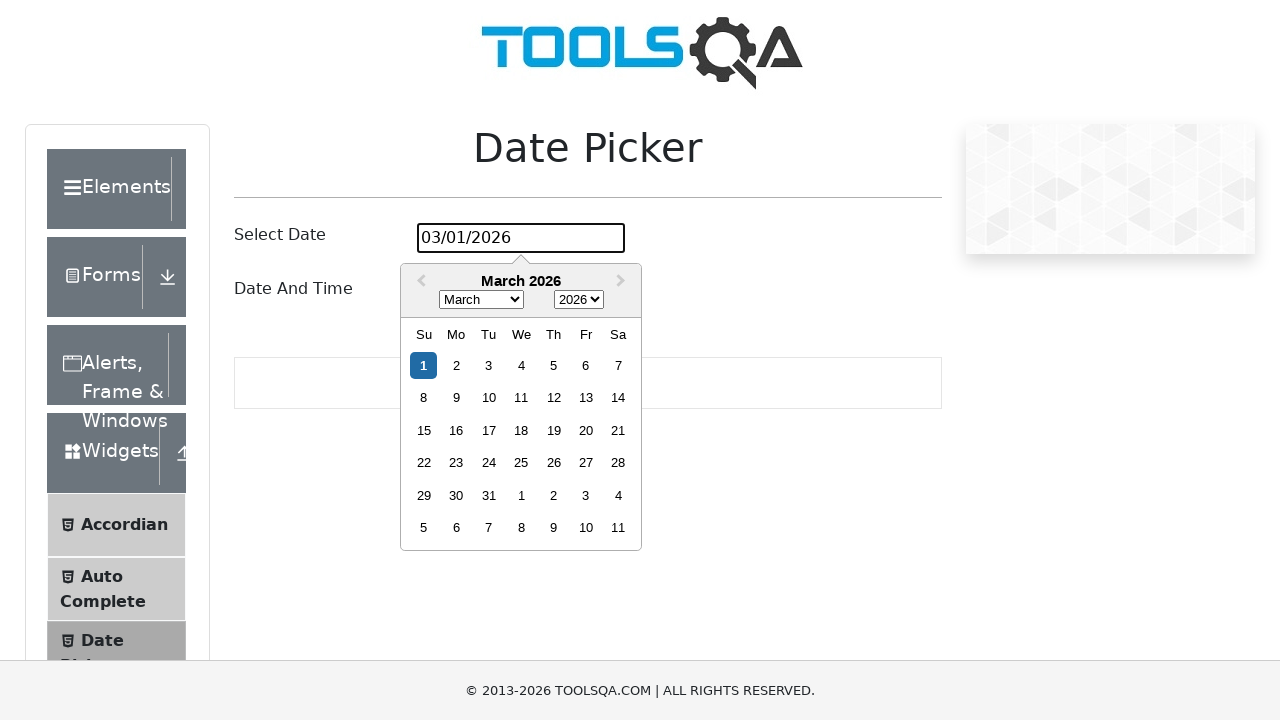

Selected the 15th day from the calendar at (424, 430) on .react-datepicker__day--015:not(.react-datepicker__day--outside-month)
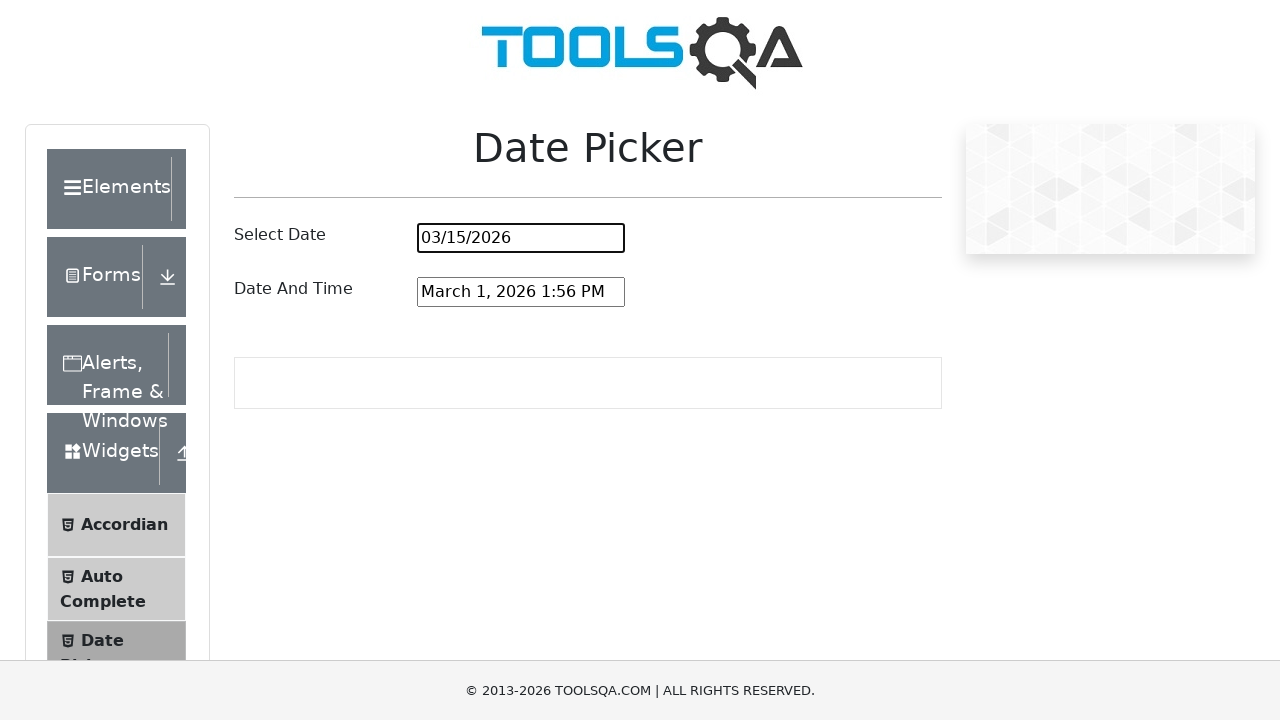

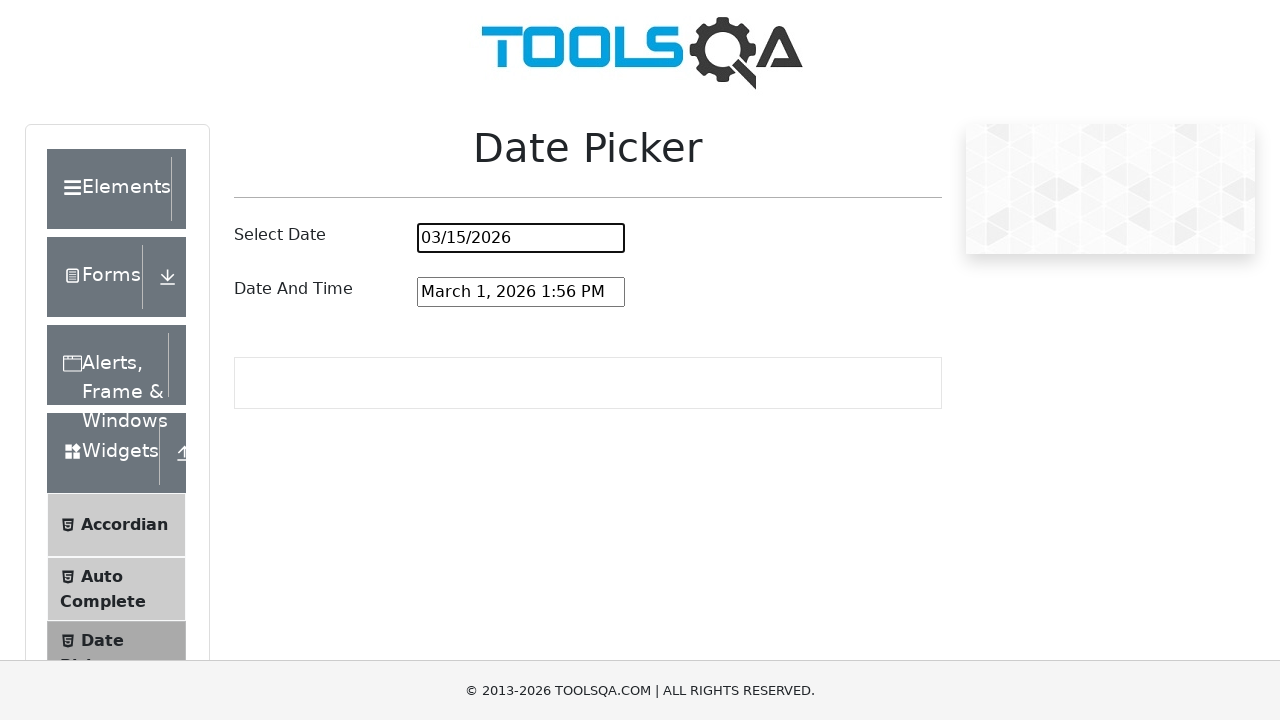